Tests an auto-complete input component by adding multiple colors (Red, Green, Yellow) to a multi-select field and a single color (Purple) to a single-select field

Starting URL: https://demoqa.com/auto-complete

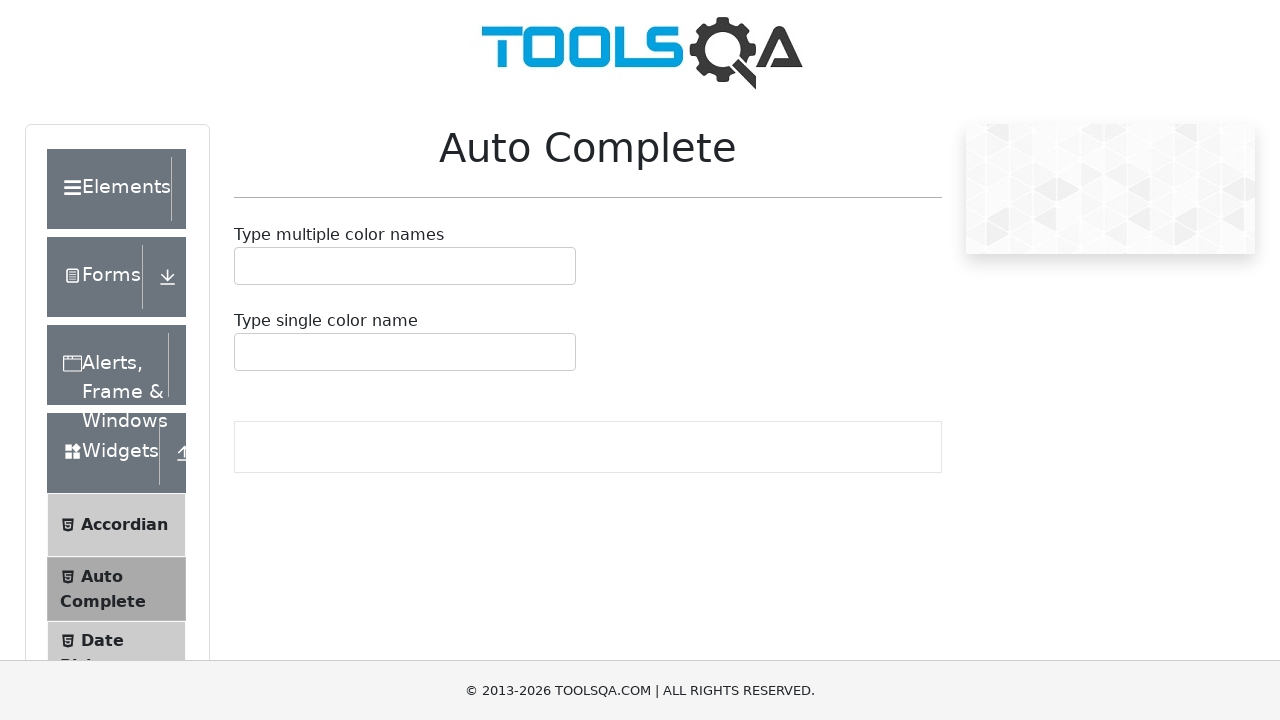

Filled multi-select autocomplete input with 'Red' on #autoCompleteMultipleInput
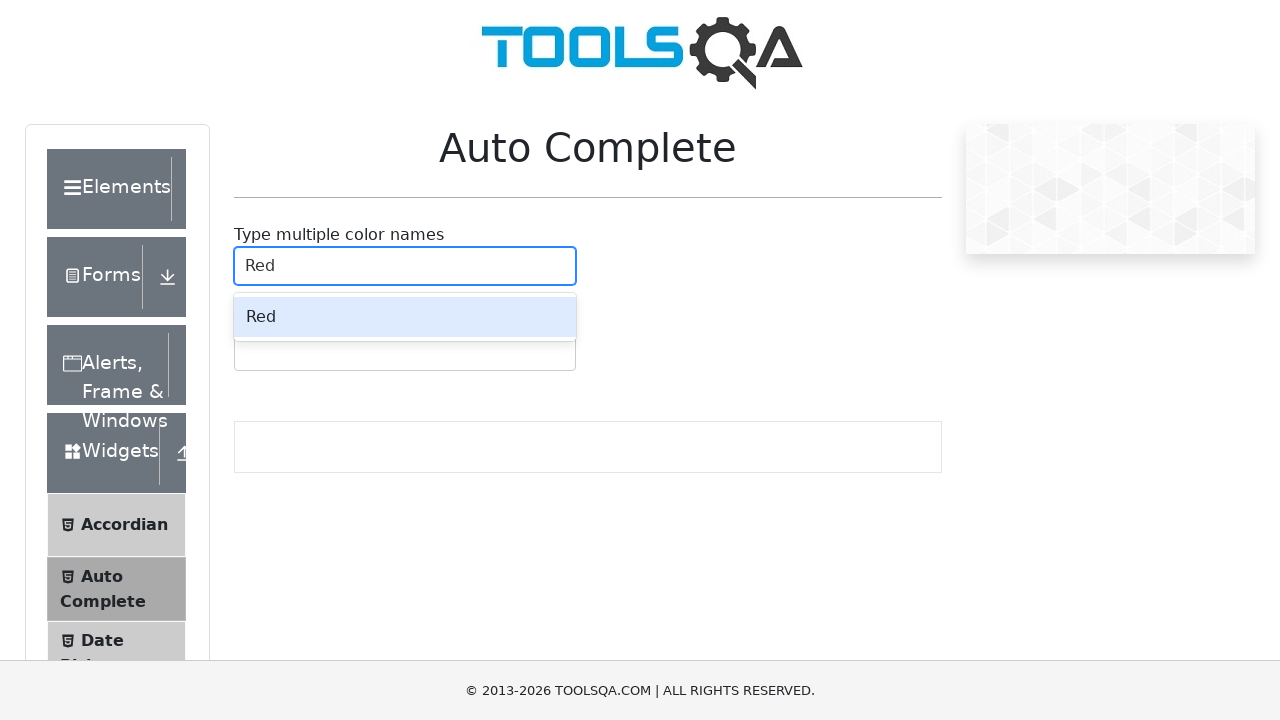

Pressed Enter to select Red in multi-select field on #autoCompleteMultipleInput
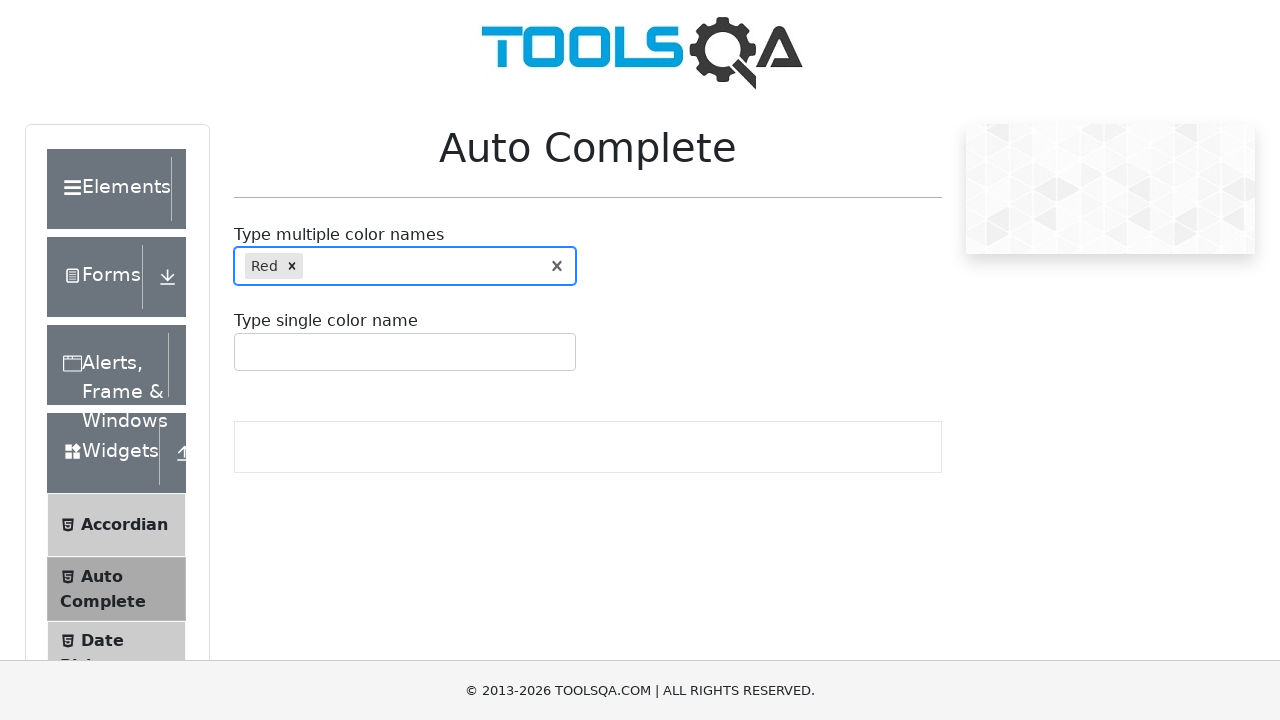

Filled multi-select autocomplete input with 'Green' on #autoCompleteMultipleInput
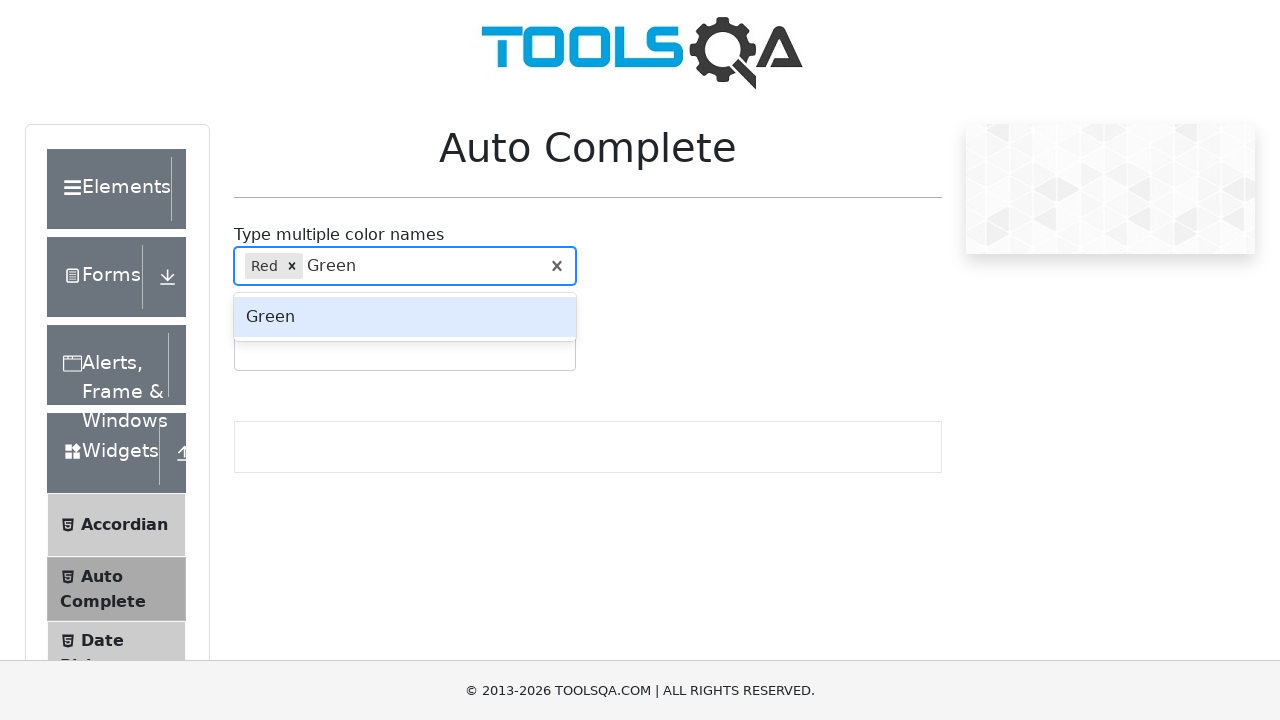

Pressed Enter to select Green in multi-select field on #autoCompleteMultipleInput
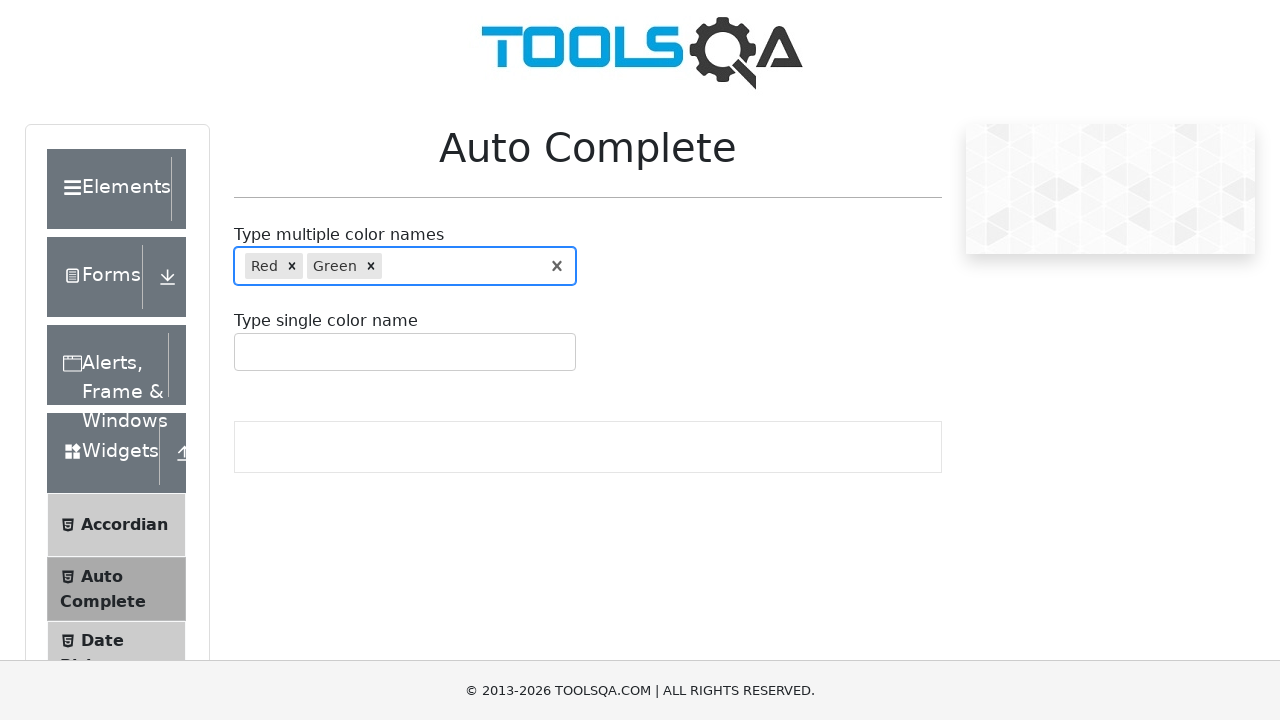

Filled multi-select autocomplete input with 'Yellow' on #autoCompleteMultipleInput
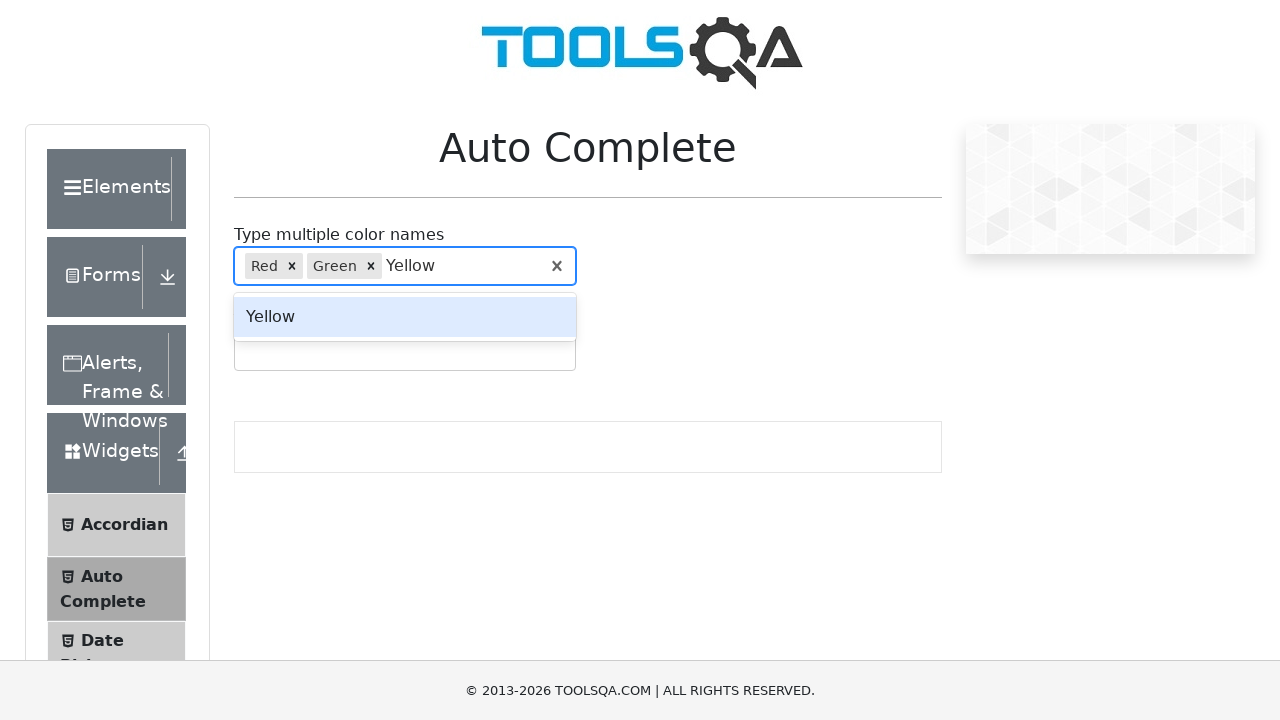

Pressed Enter to select Yellow in multi-select field on #autoCompleteMultipleInput
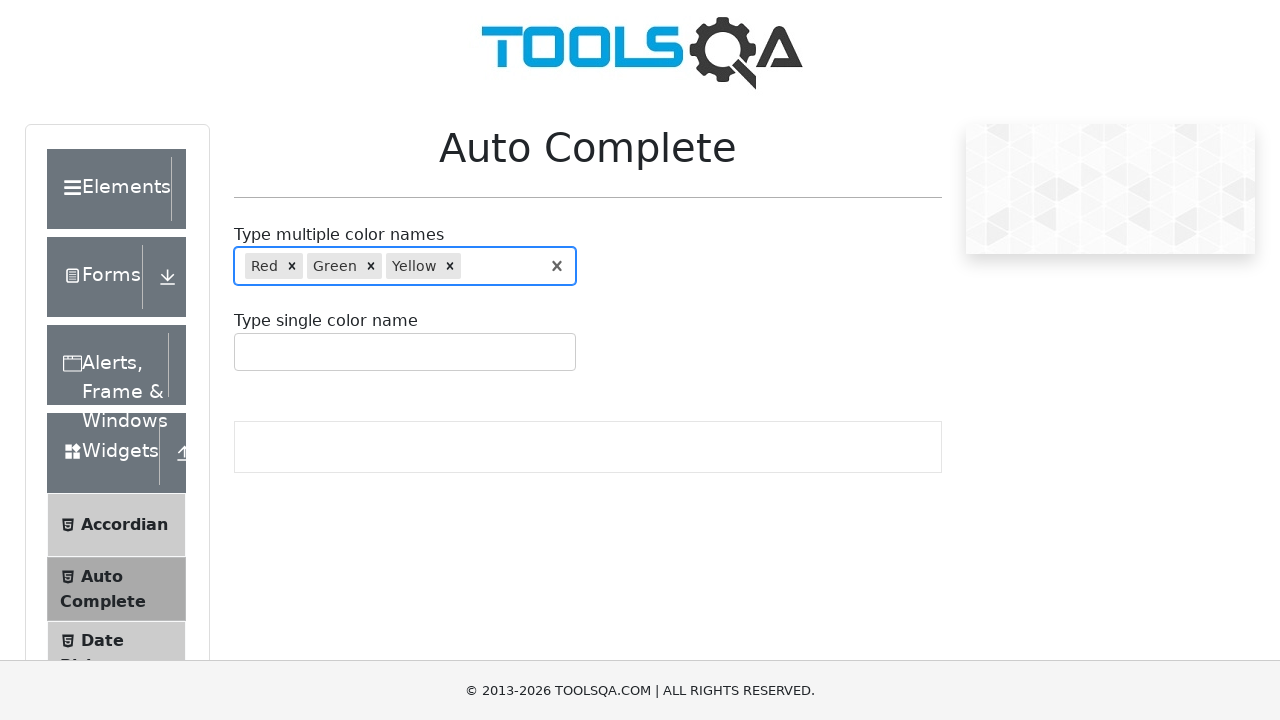

Filled single-select autocomplete input with 'purple' on #autoCompleteSingleInput
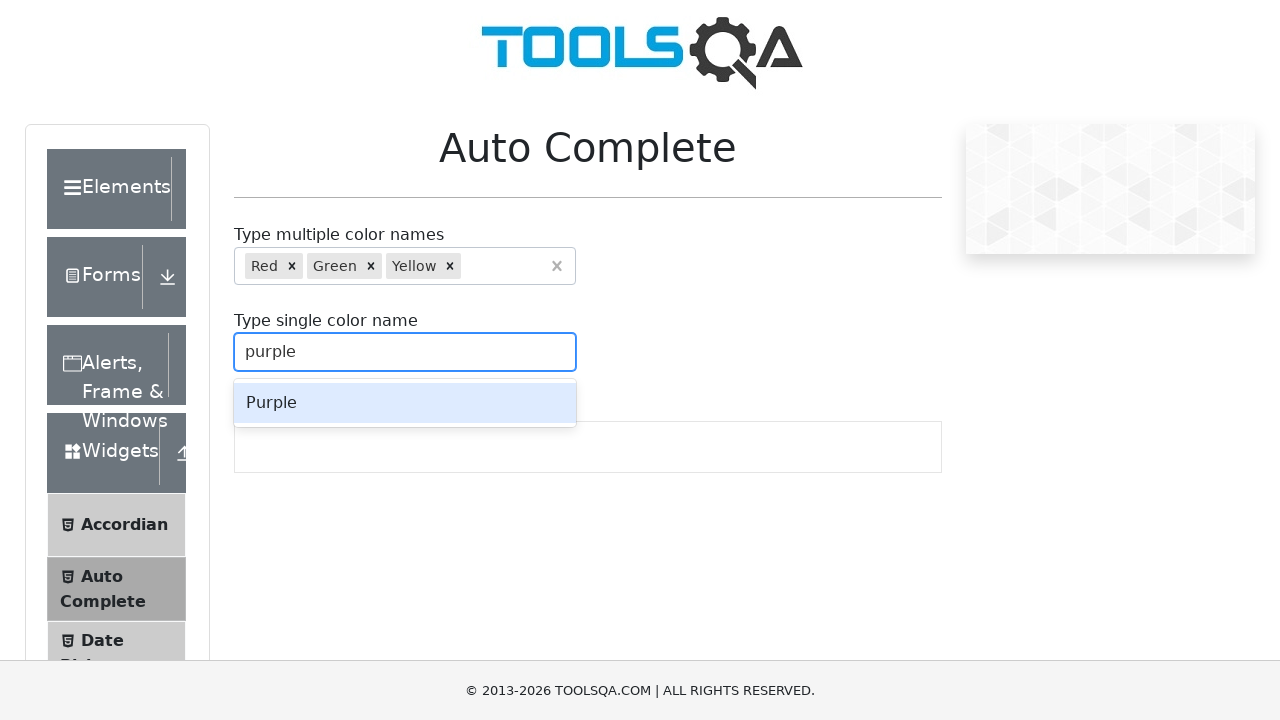

Pressed Enter to select Purple in single-select field on #autoCompleteSingleInput
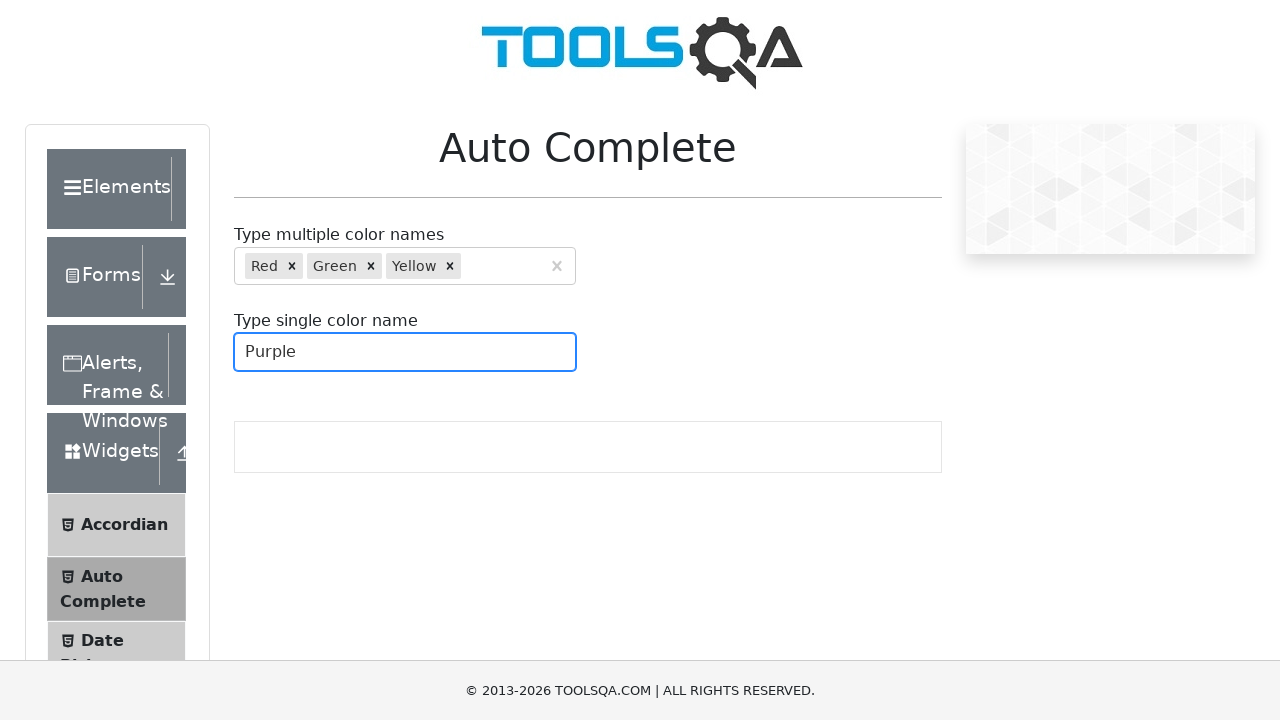

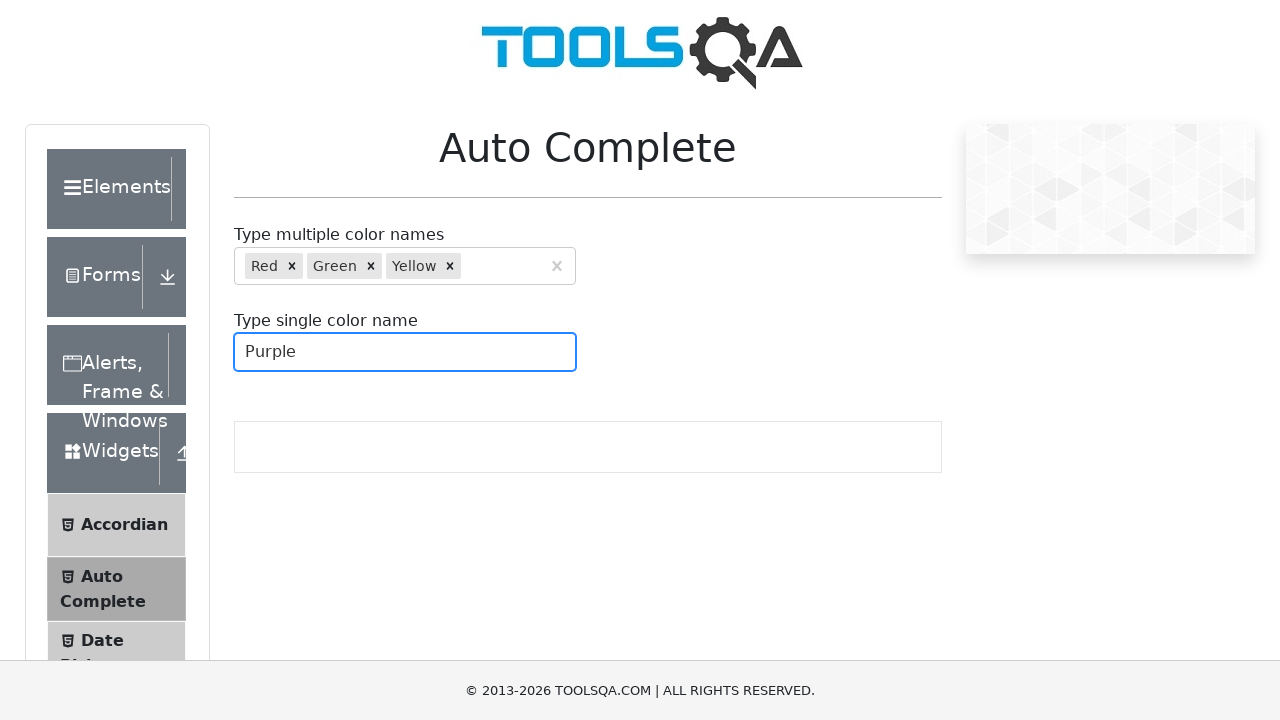